Clicks on the letter I link and verifies the languages list loads

Starting URL: https://www.99-bottles-of-beer.net/abc.html

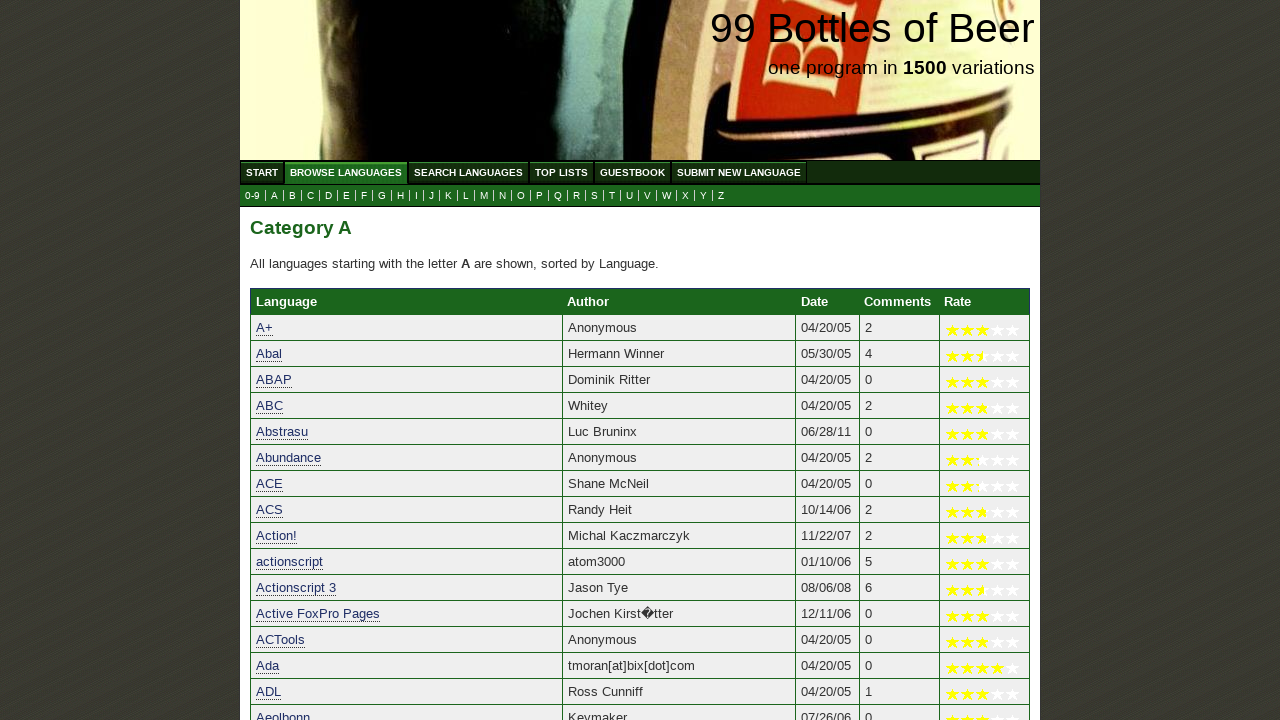

Clicked on the letter I link at (416, 196) on a[href='i.html']
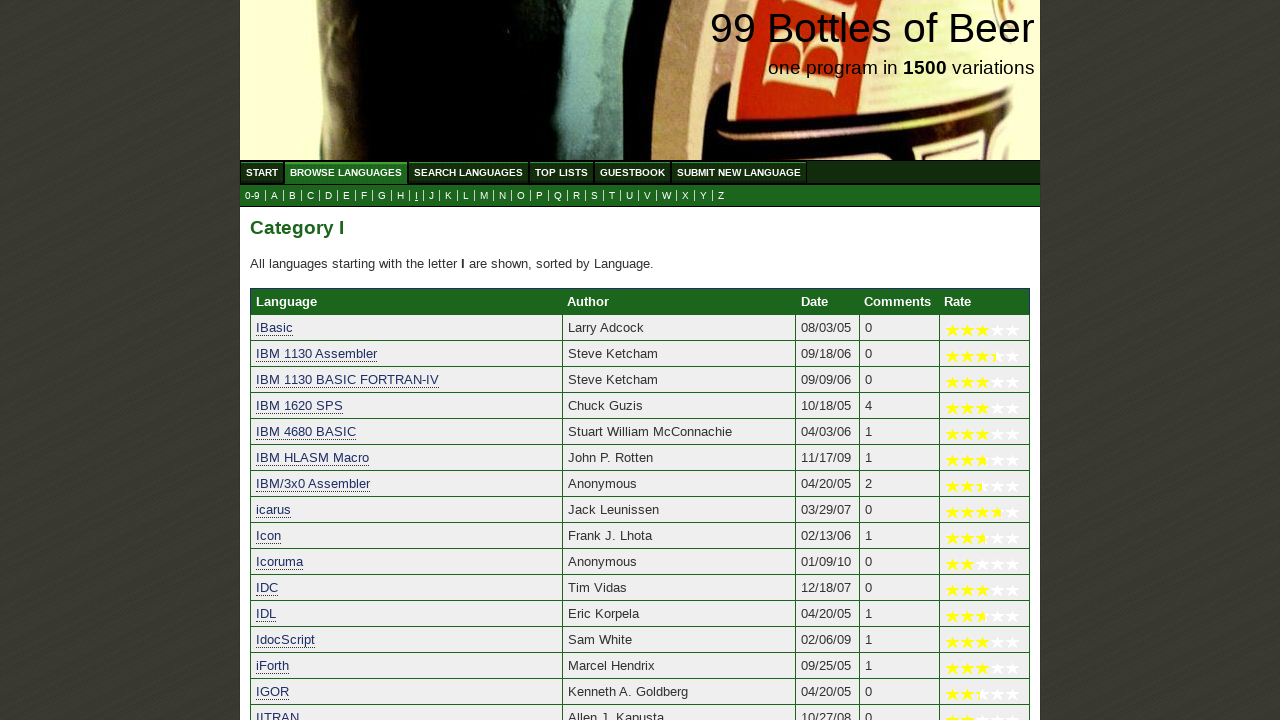

Languages list loaded after clicking letter I
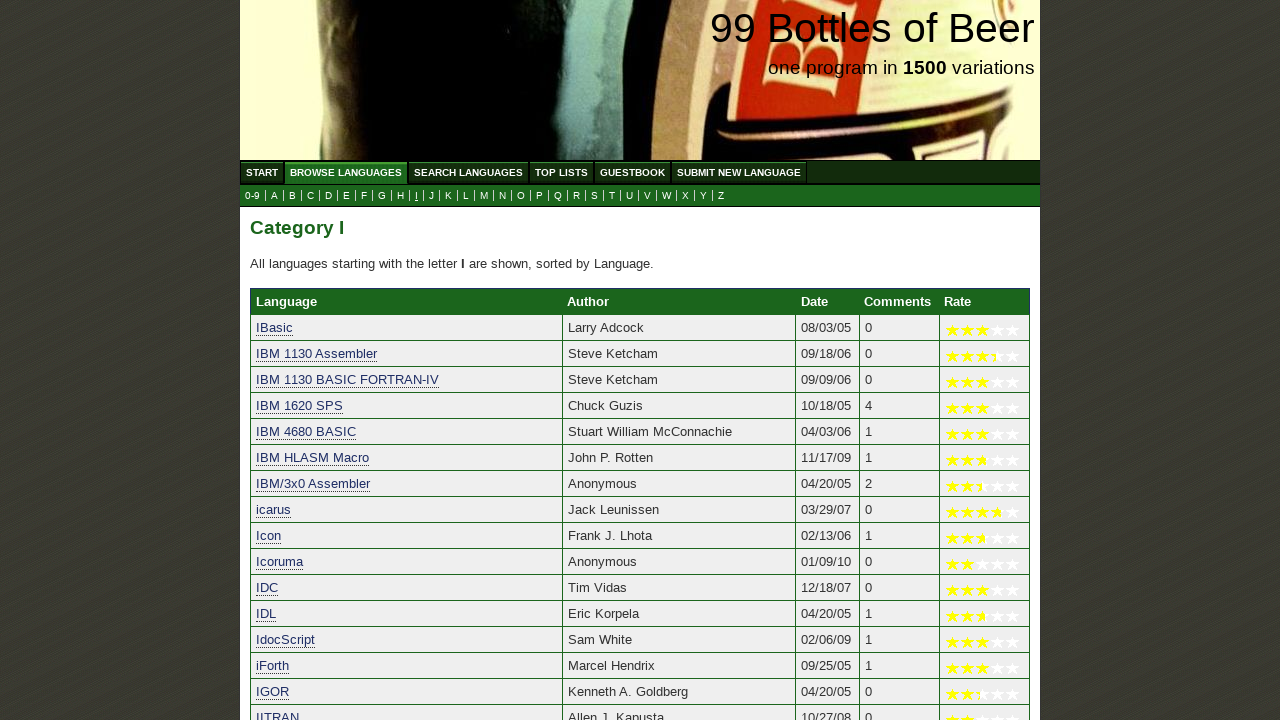

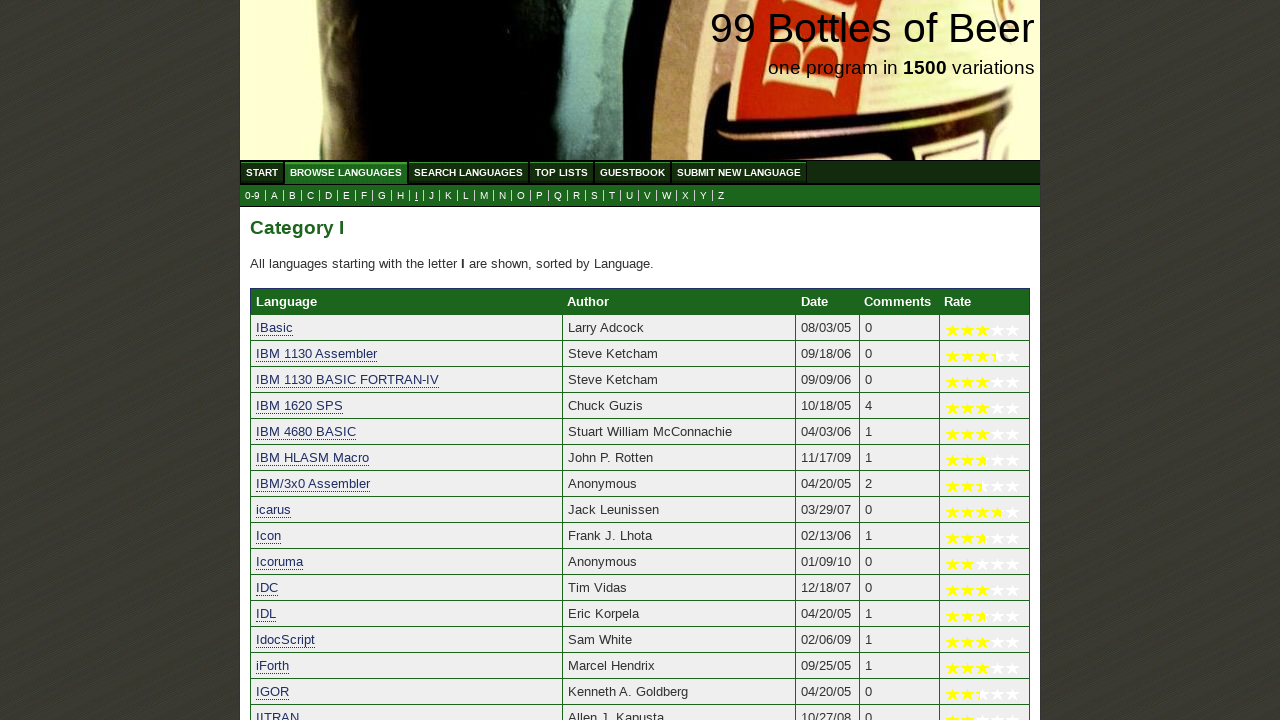